Tests navigation on the Playwright documentation site by clicking the "Get Started" button and verifying the page transition

Starting URL: https://playwright.dev/

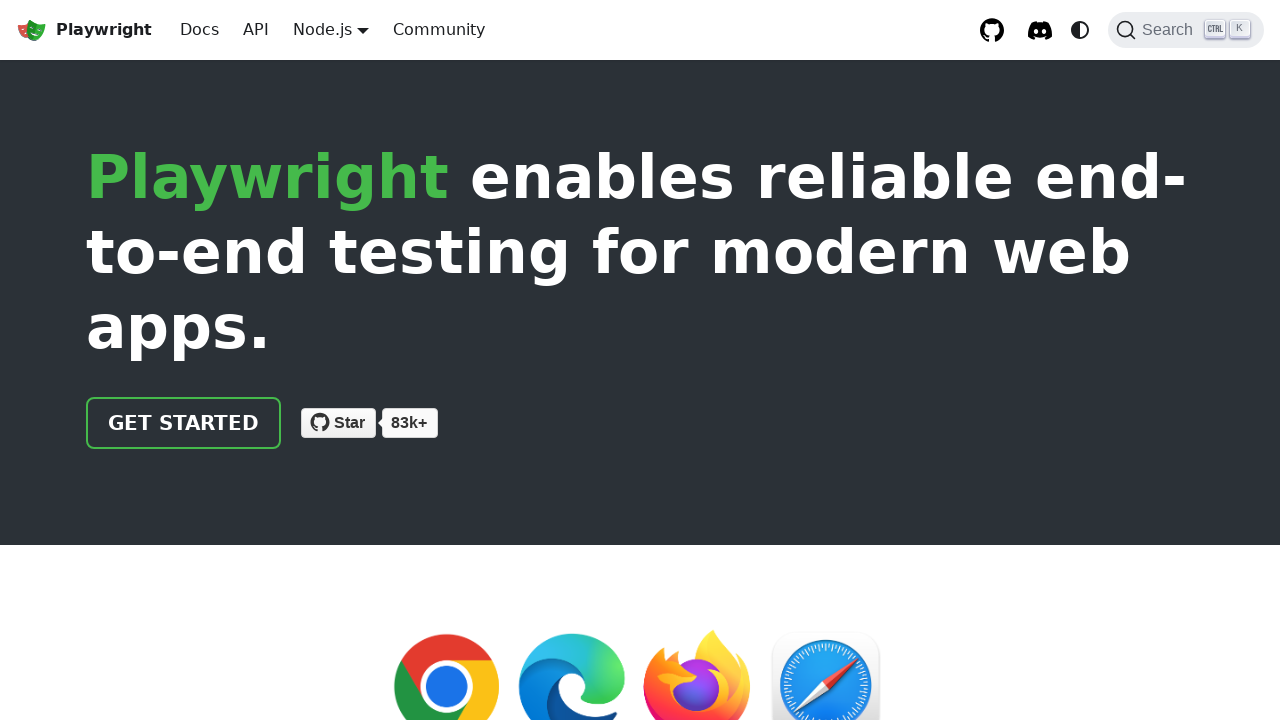

Clicked the 'GET STARTED' button at (184, 423) on internal:role=link[name="GET STARTED"i]
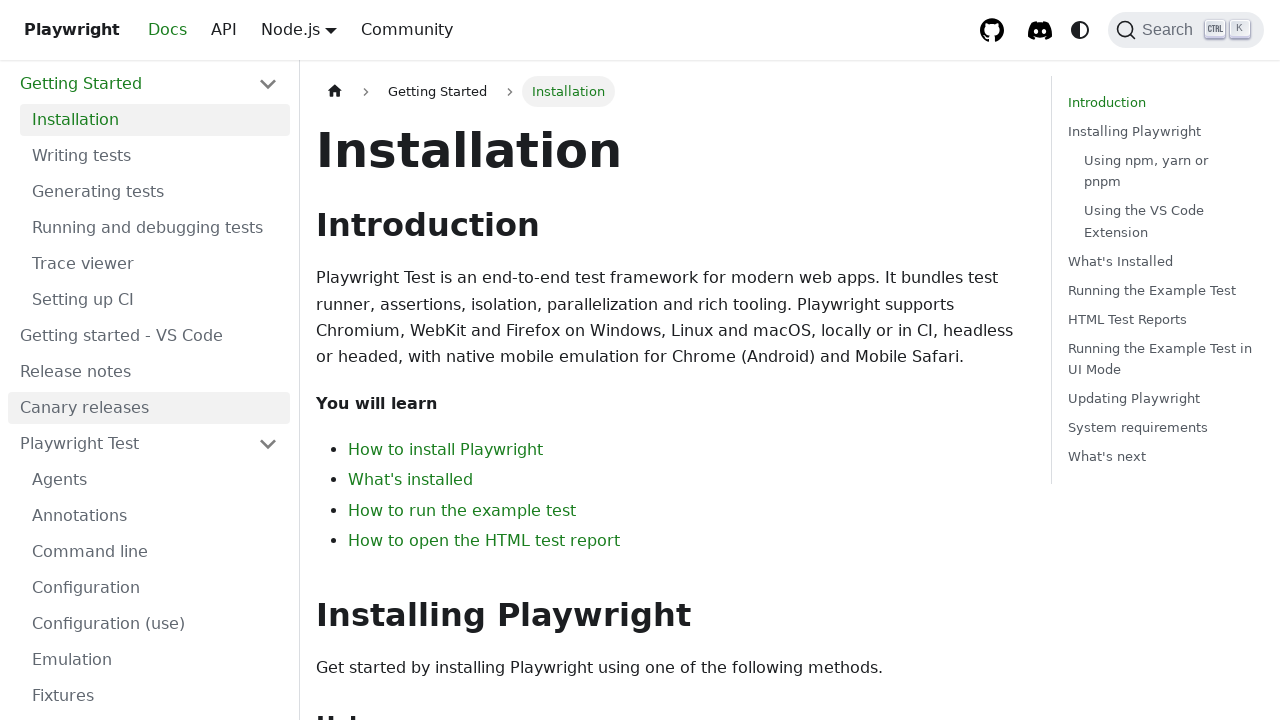

Page loaded after navigation to Get Started section
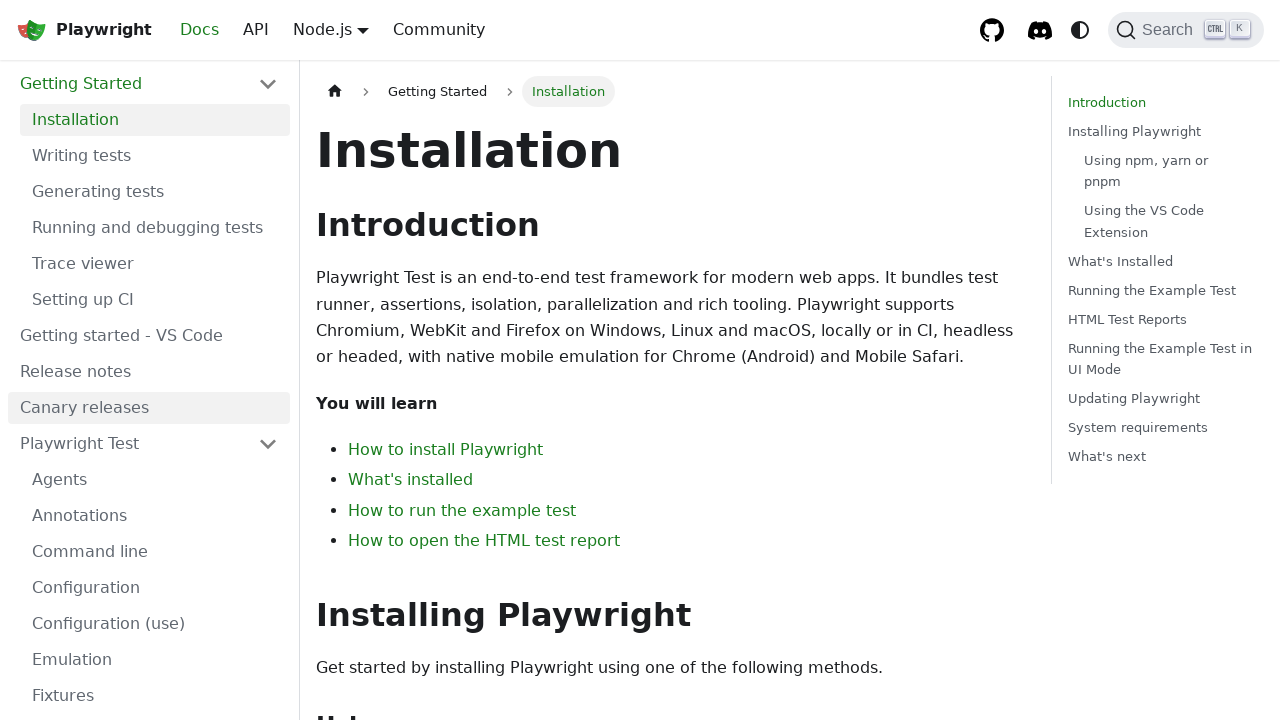

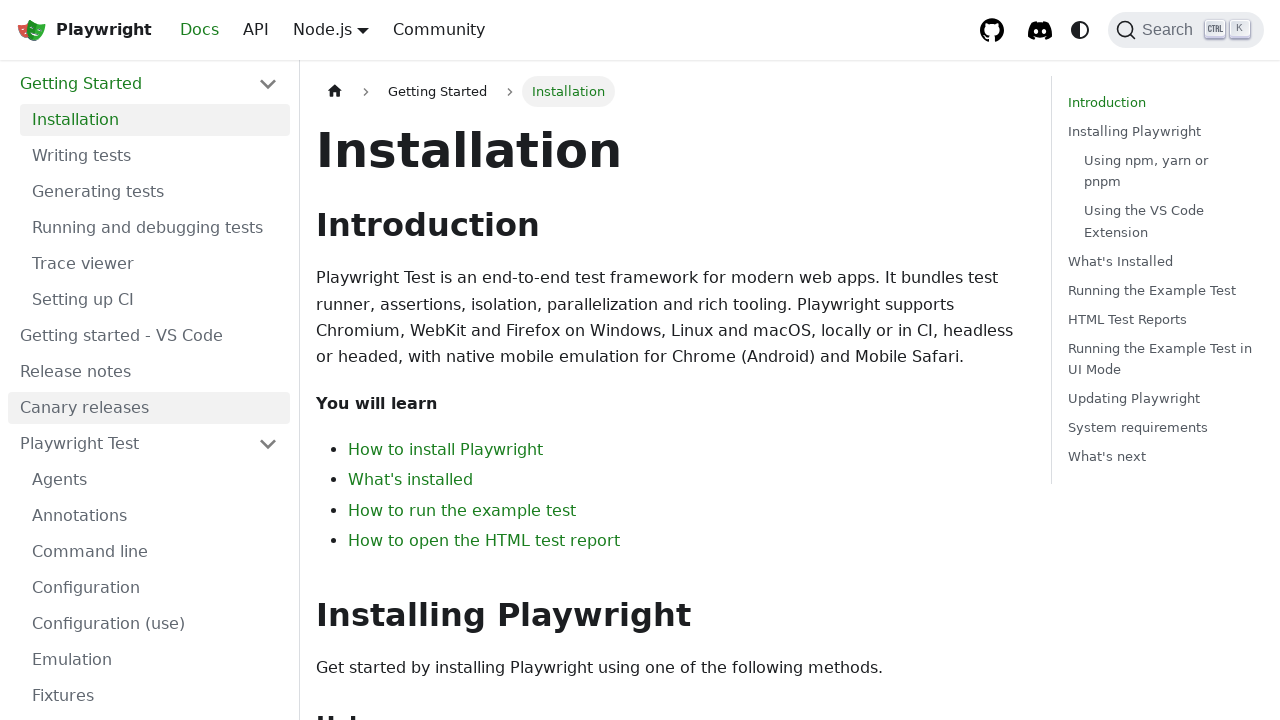